Tests that changing the version in the URL field updates the version dropdown

Starting URL: https://developer.microsoft.com/en-us/graph/graph-explorer

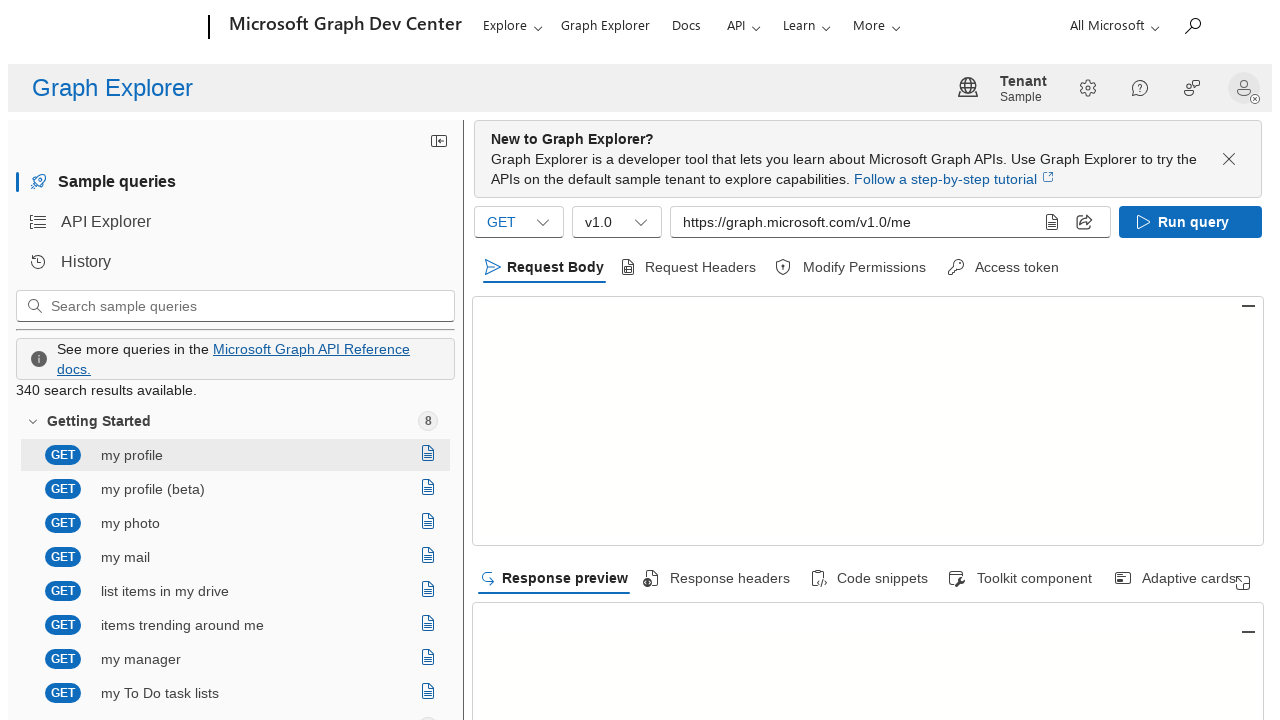

Filled query input with beta API URL on [aria-label="Query sample input"]
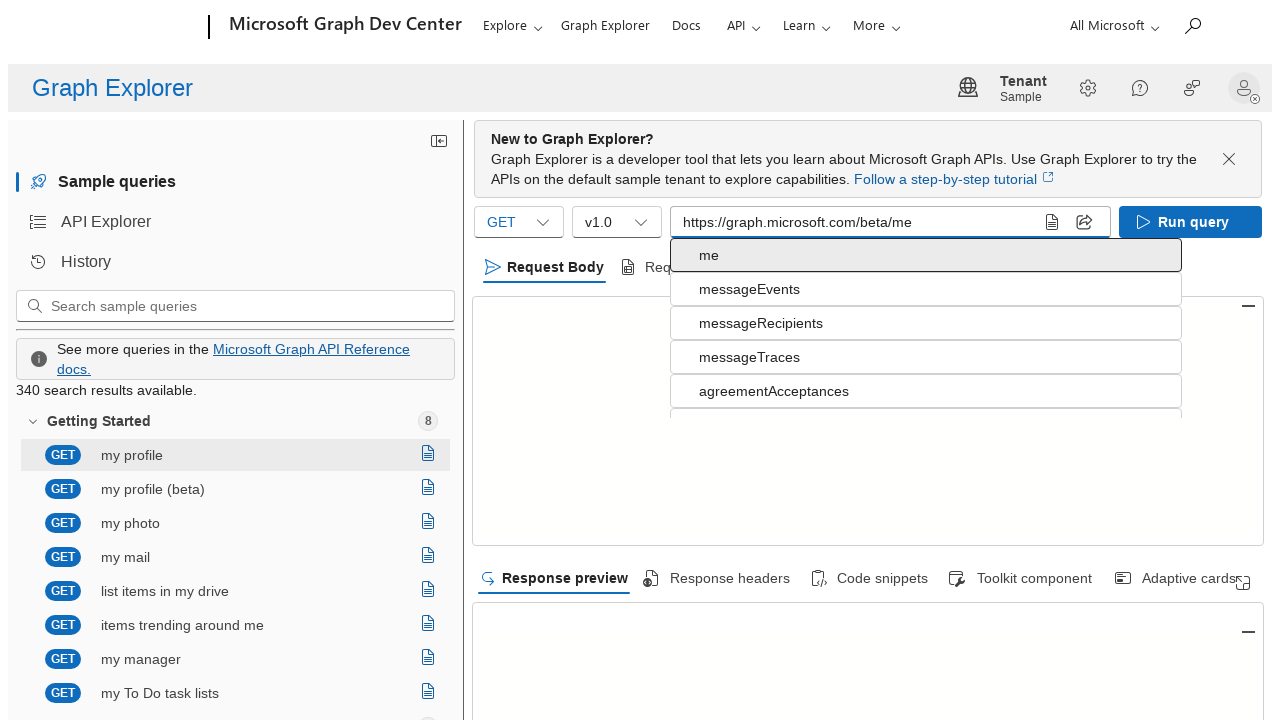

Filled query input with v1.0 API URL on [aria-label="Query sample input"]
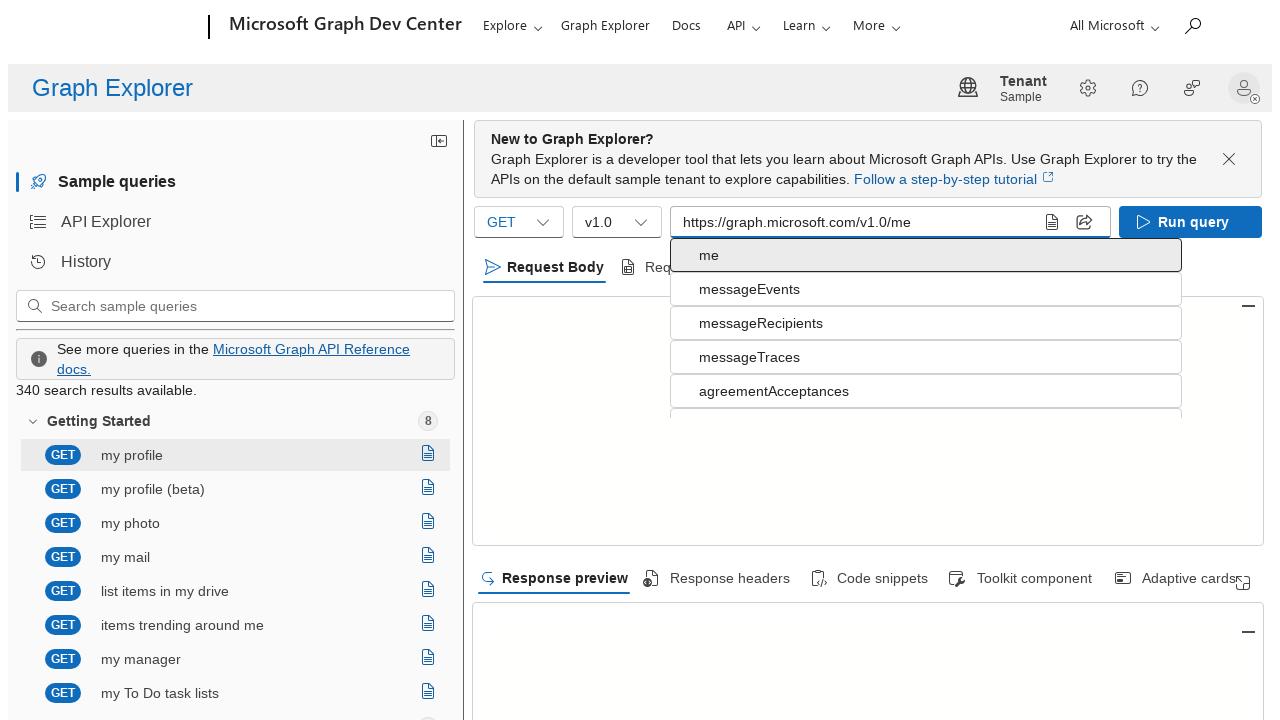

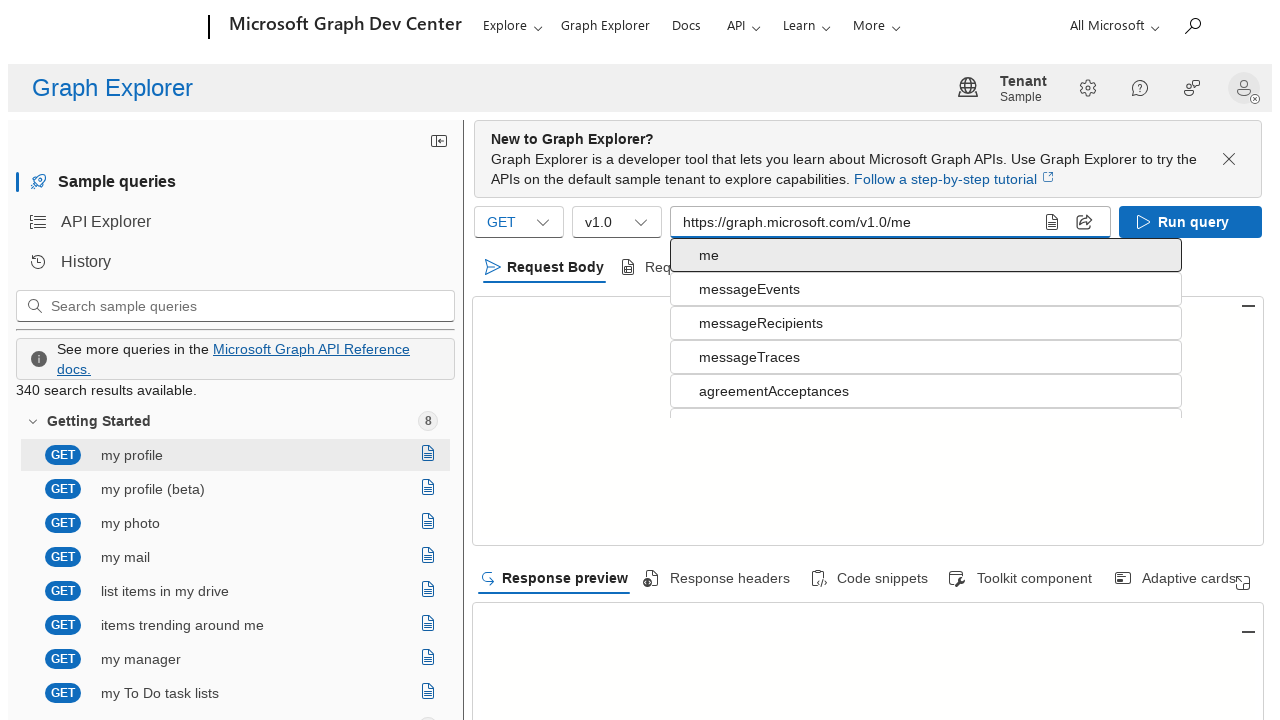